Tests a registration form by navigating to a practice page, filling in username and email fields, submitting the form, and verifying the registration data appears in a results table.

Starting URL: https://material.playwrightvn.com/

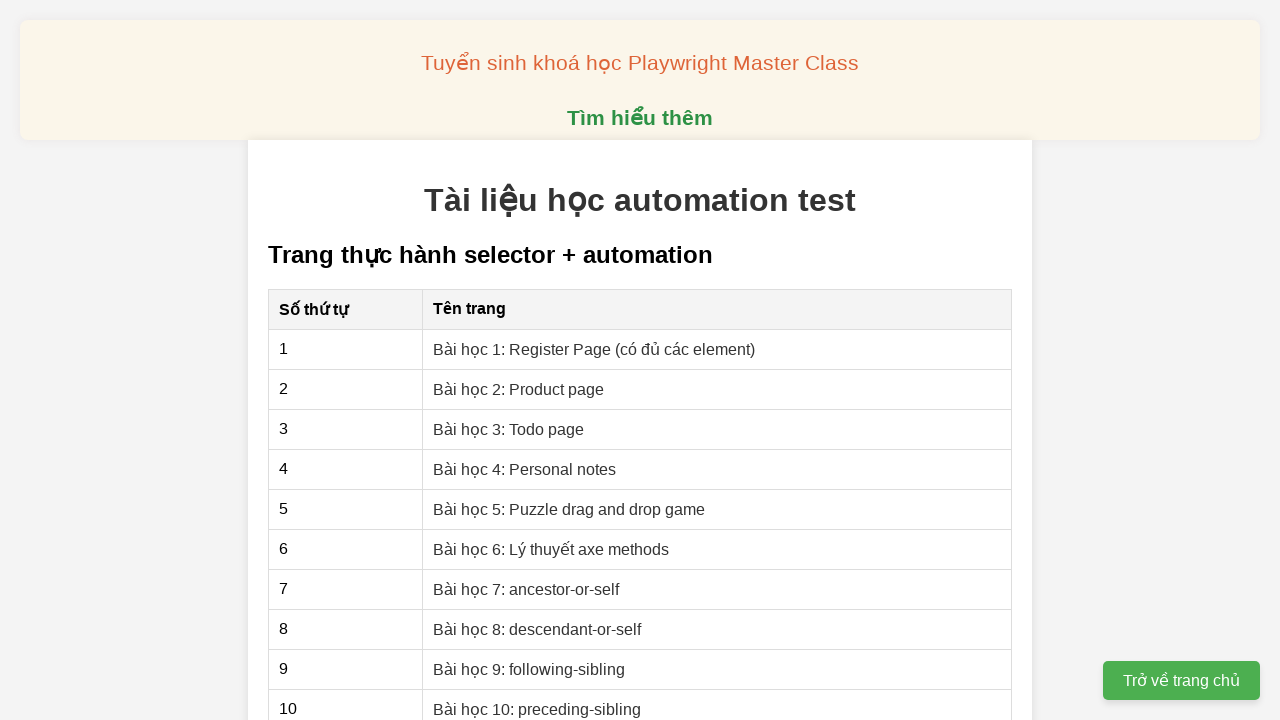

Clicked on Register Page link at (594, 349) on internal:role=link[name="Register Page"i]
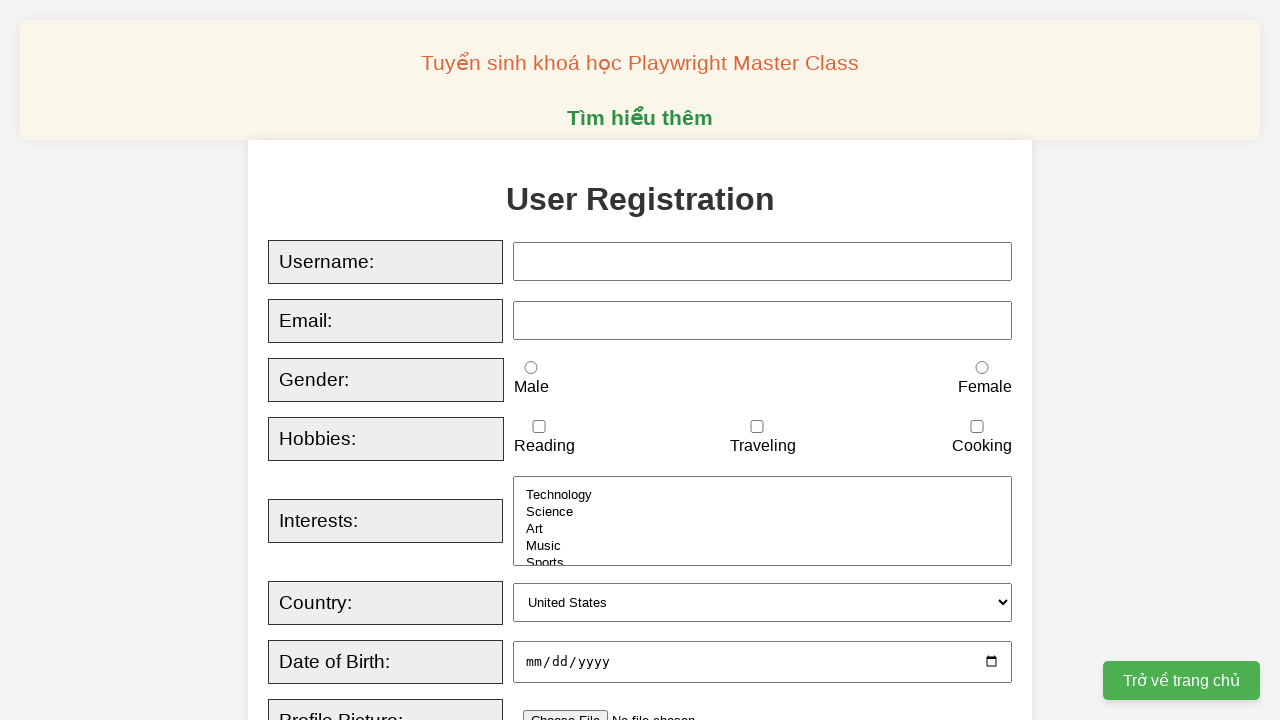

Filled username field with 'playwright_viet_nam' on internal:label="Username"i
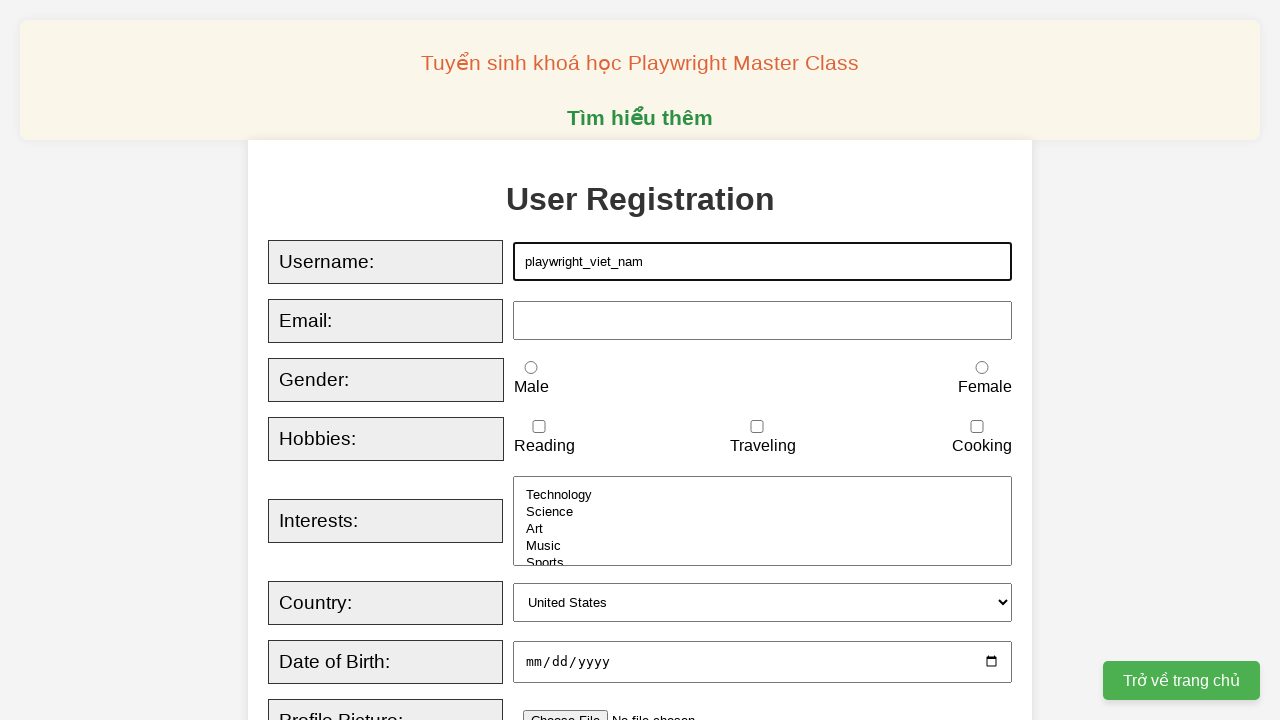

Filled email field with 'playwrightvietnam@gmail.com' on internal:label="Email"i
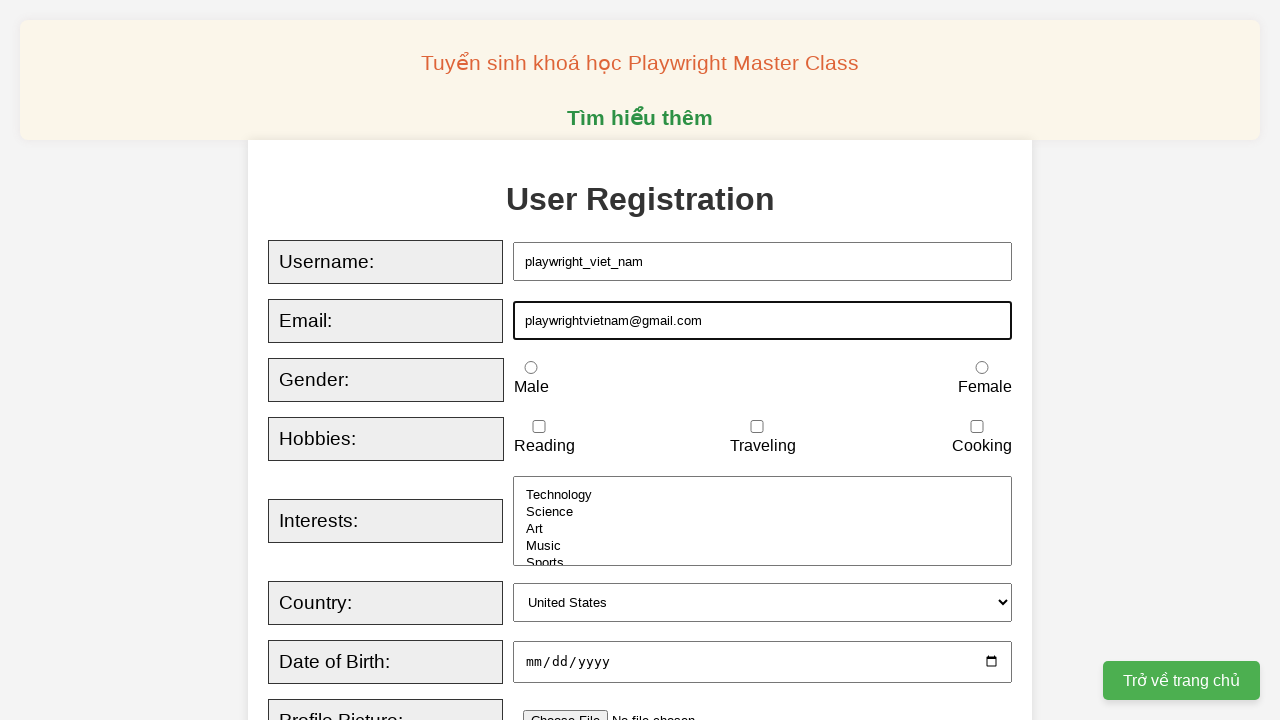

Clicked Register button to submit form at (528, 360) on internal:role=button[name="Register"i]
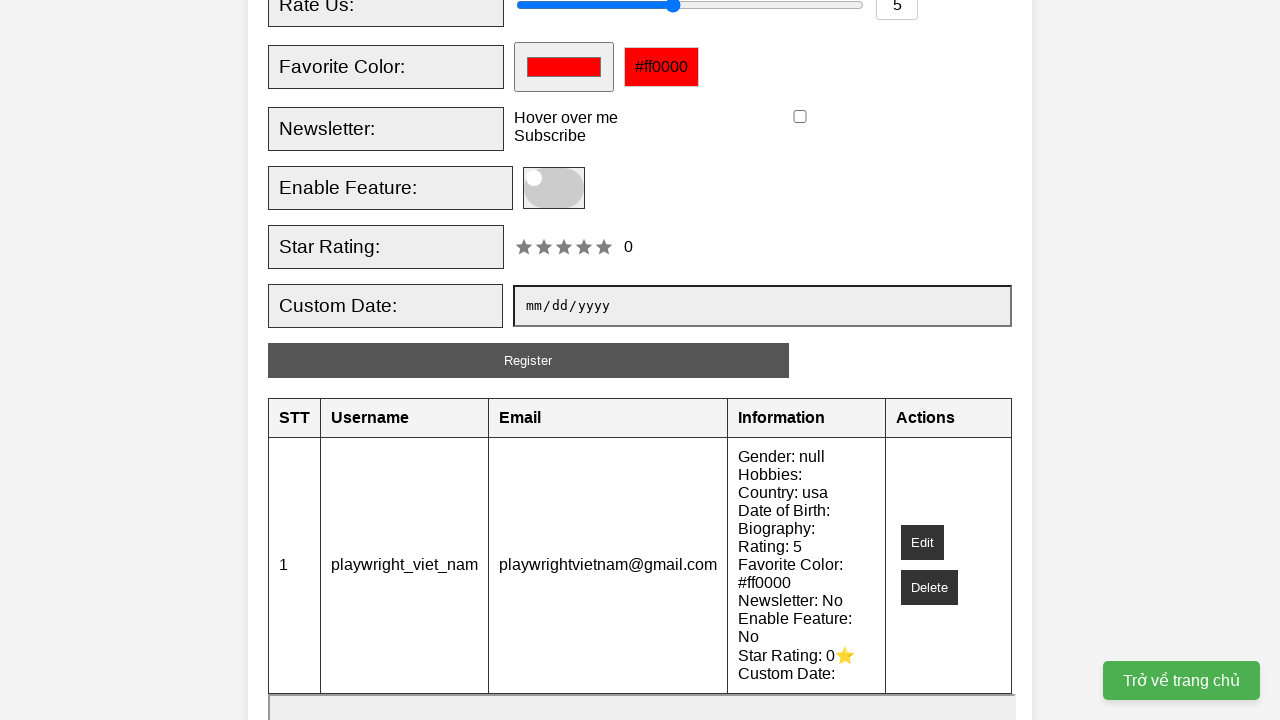

Verified results table contains exactly 1 row
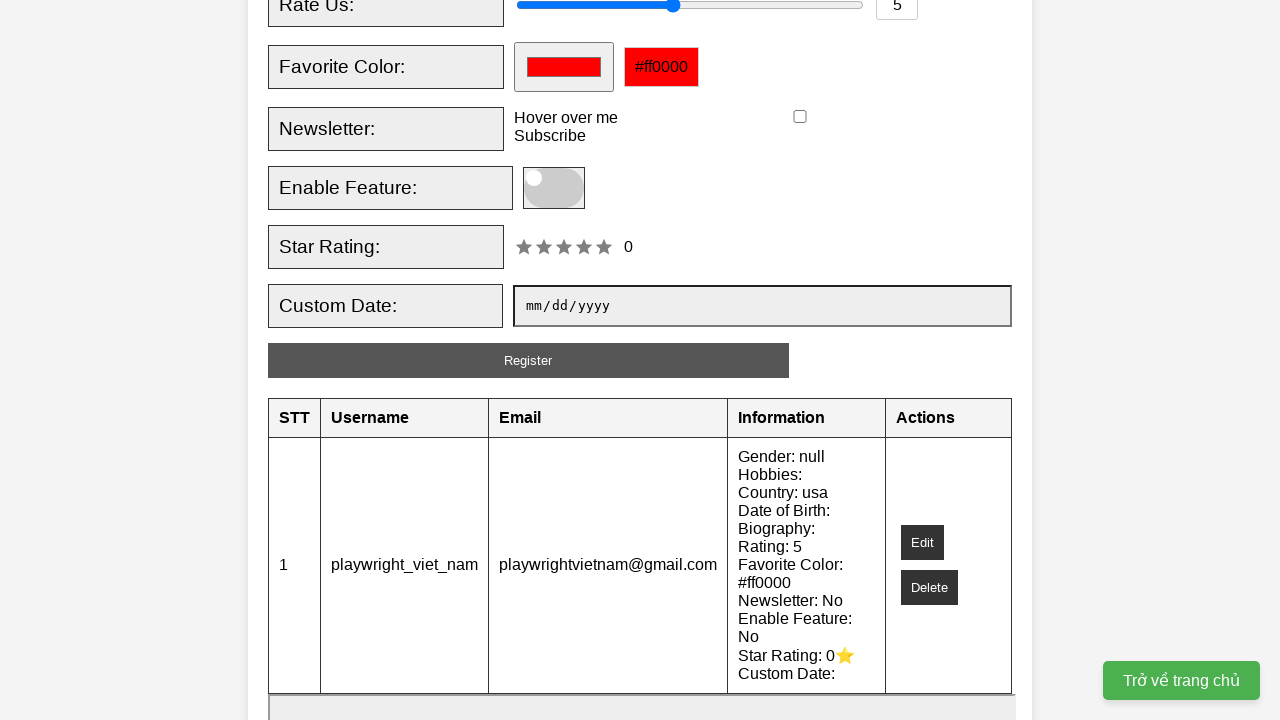

Verified username 'playwright_viet_nam' appears in table
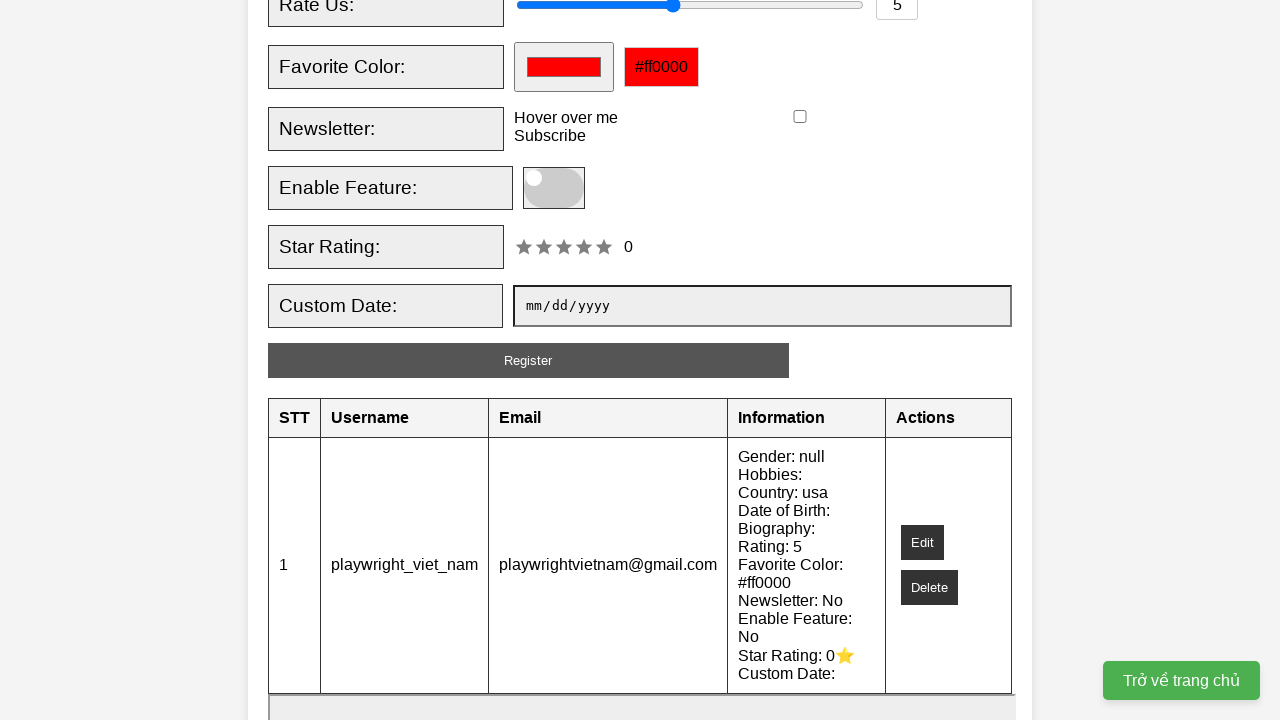

Verified email 'playwrightvietnam@gmail.com' appears in table
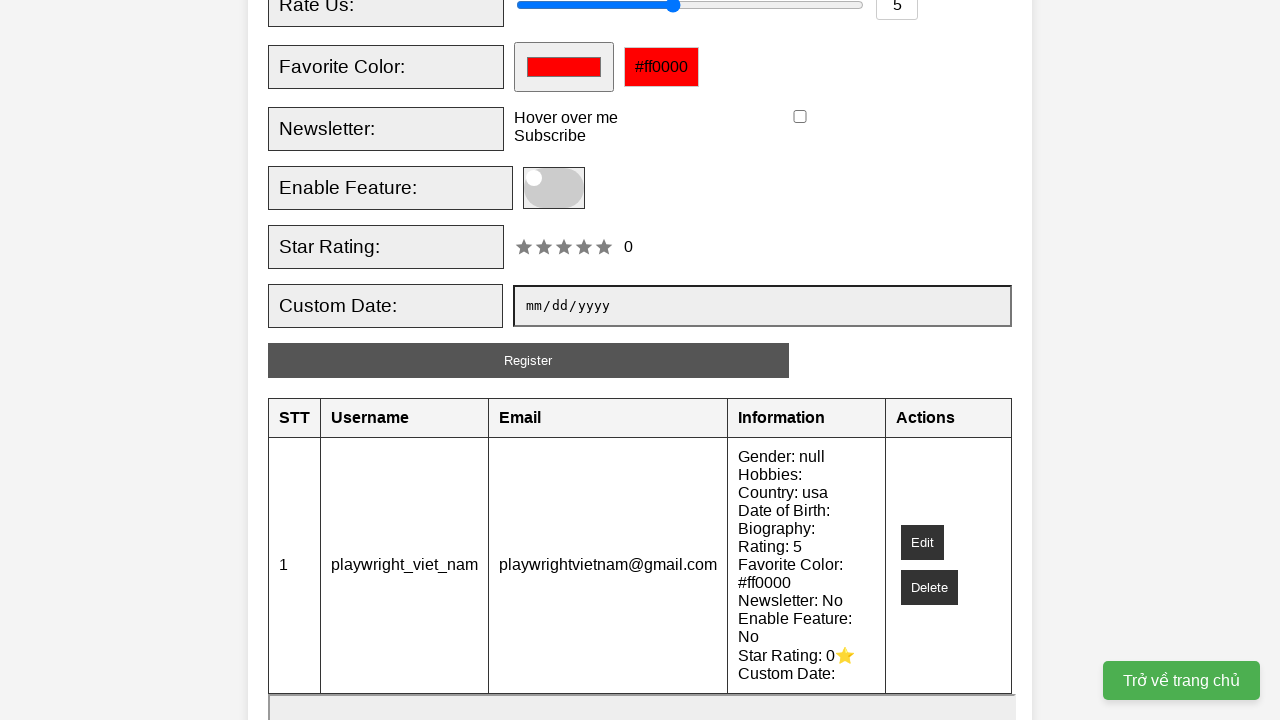

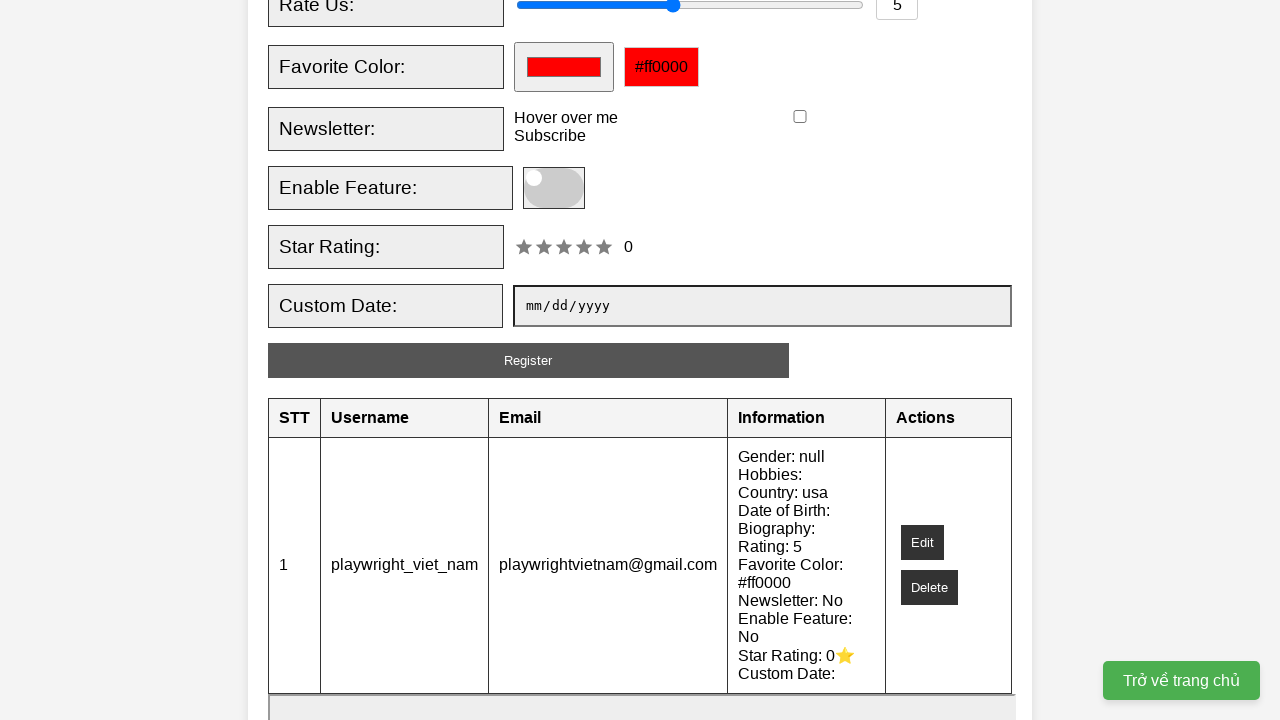